Navigates to the Ajio e-commerce website homepage to verify the page loads successfully.

Starting URL: https://www.ajio.com/

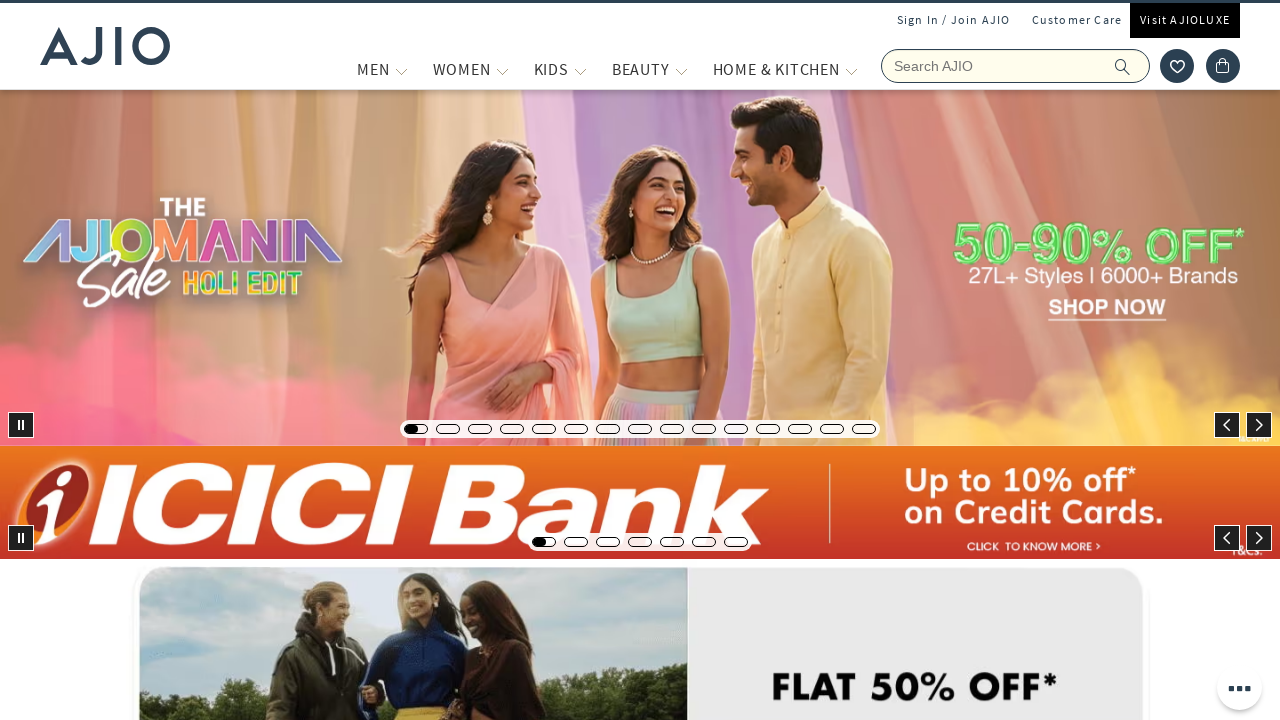

Navigated to Ajio e-commerce homepage
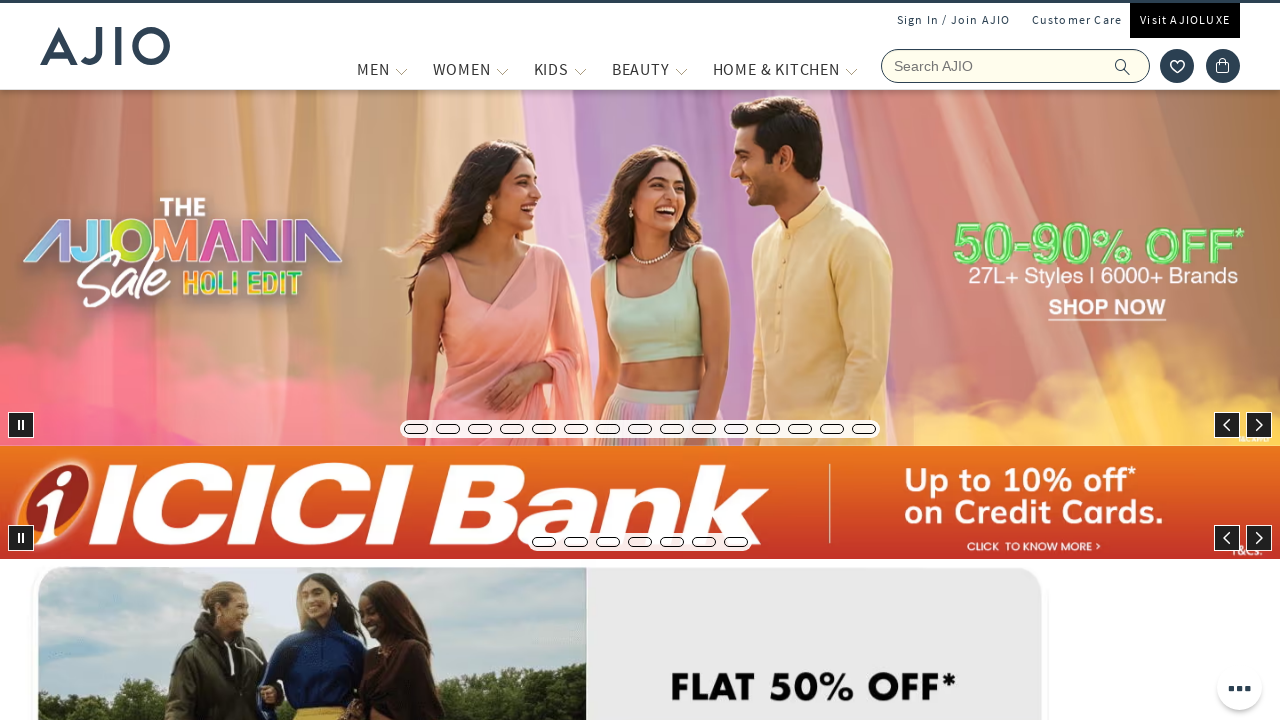

Page DOM content loaded successfully
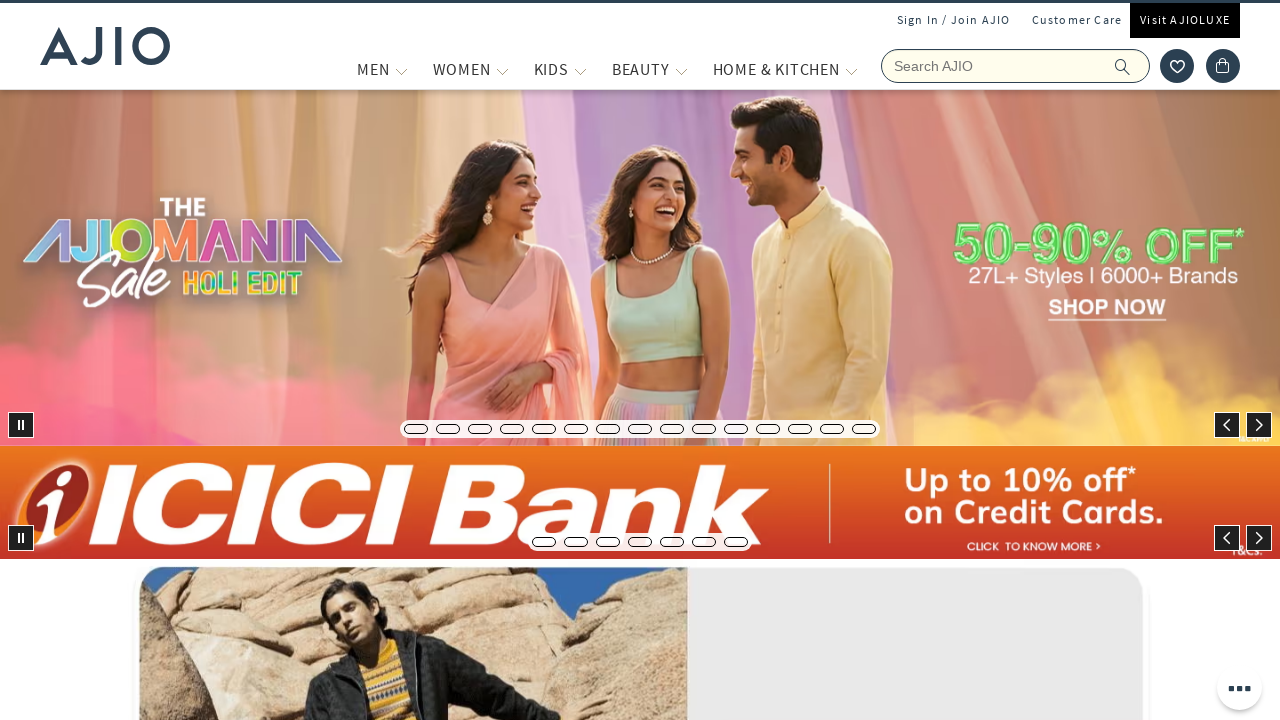

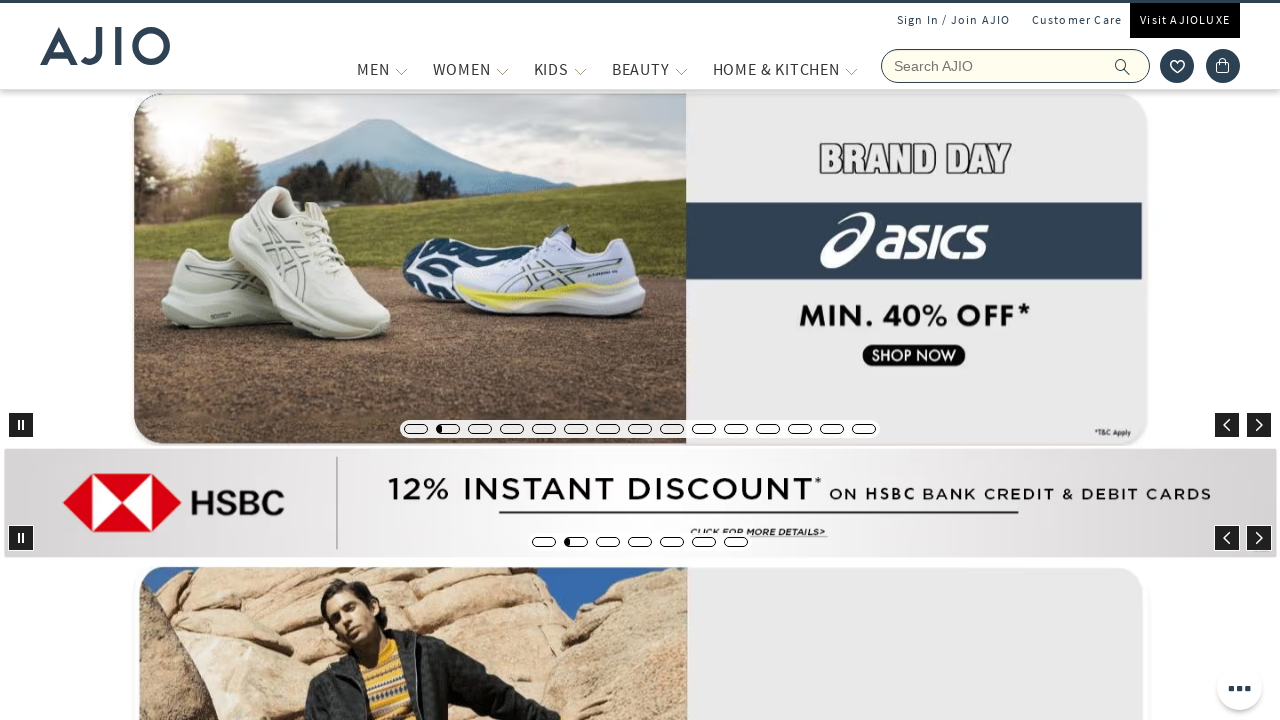